Navigates to a website and waits for the page to load, simulating a visitor viewing the page.

Starting URL: https://royal-8vd.pages.dev

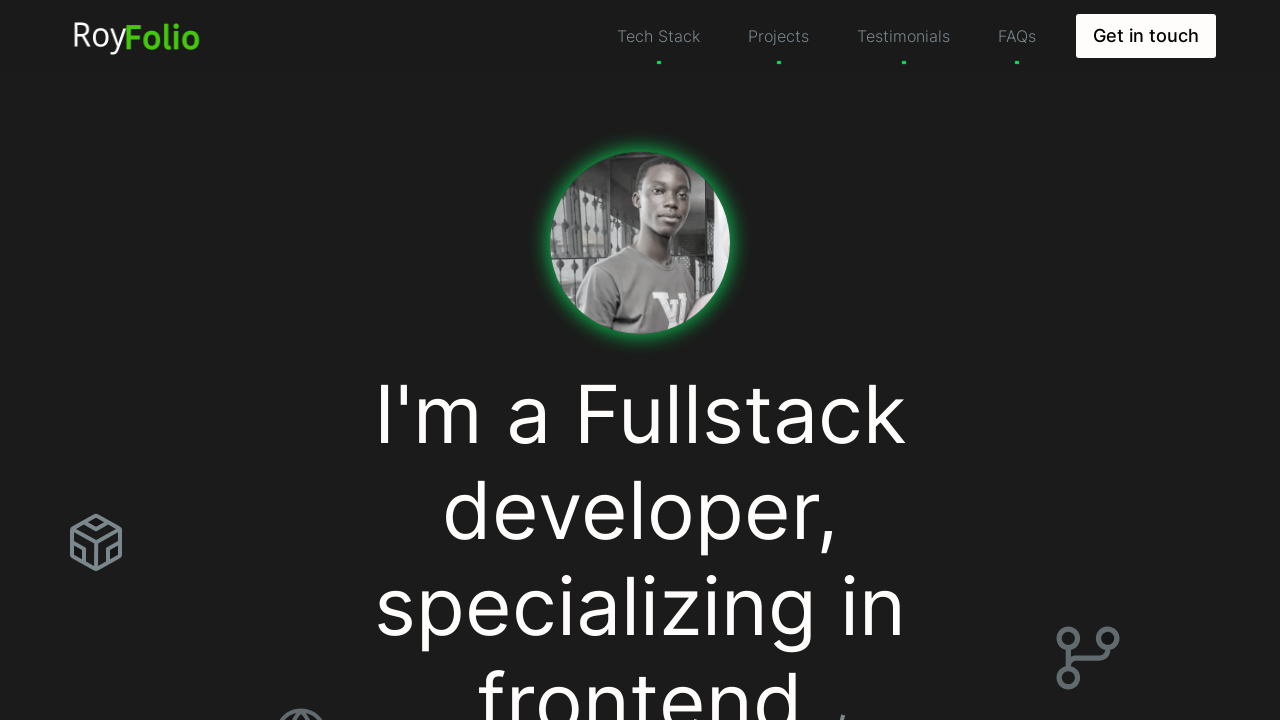

Page DOM content loaded
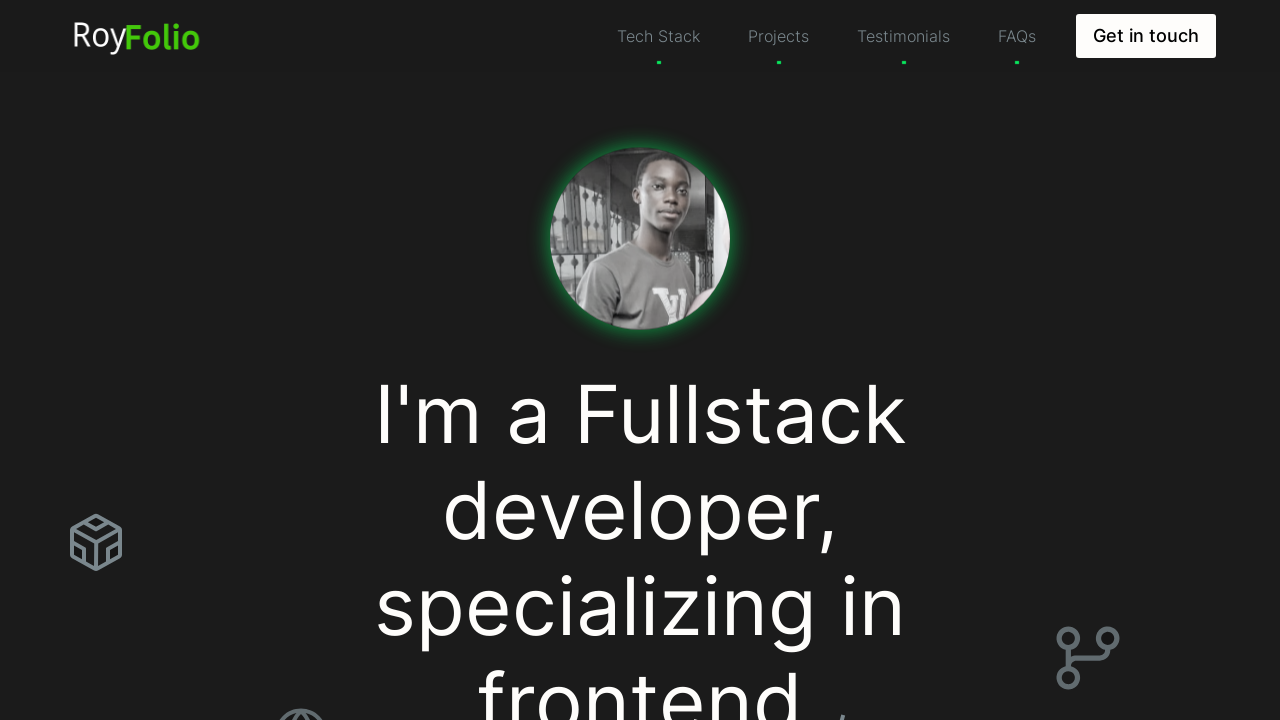

Simulated visitor viewing the page for 3 seconds
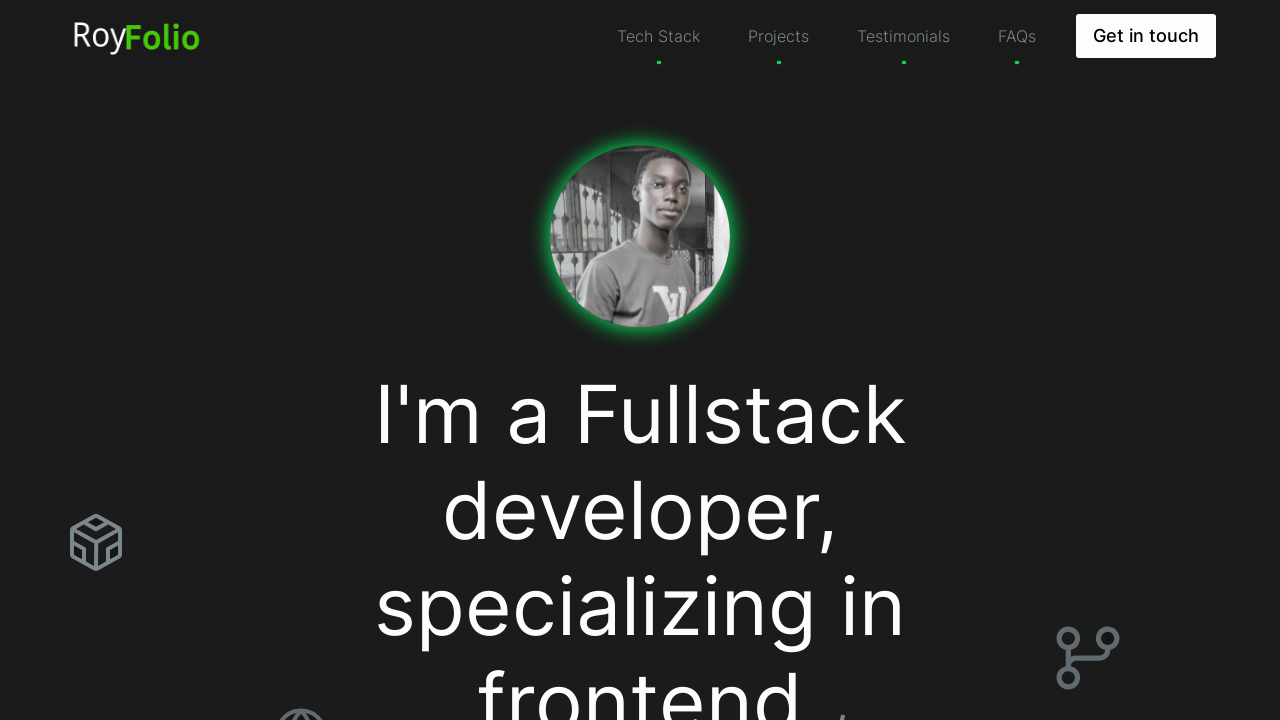

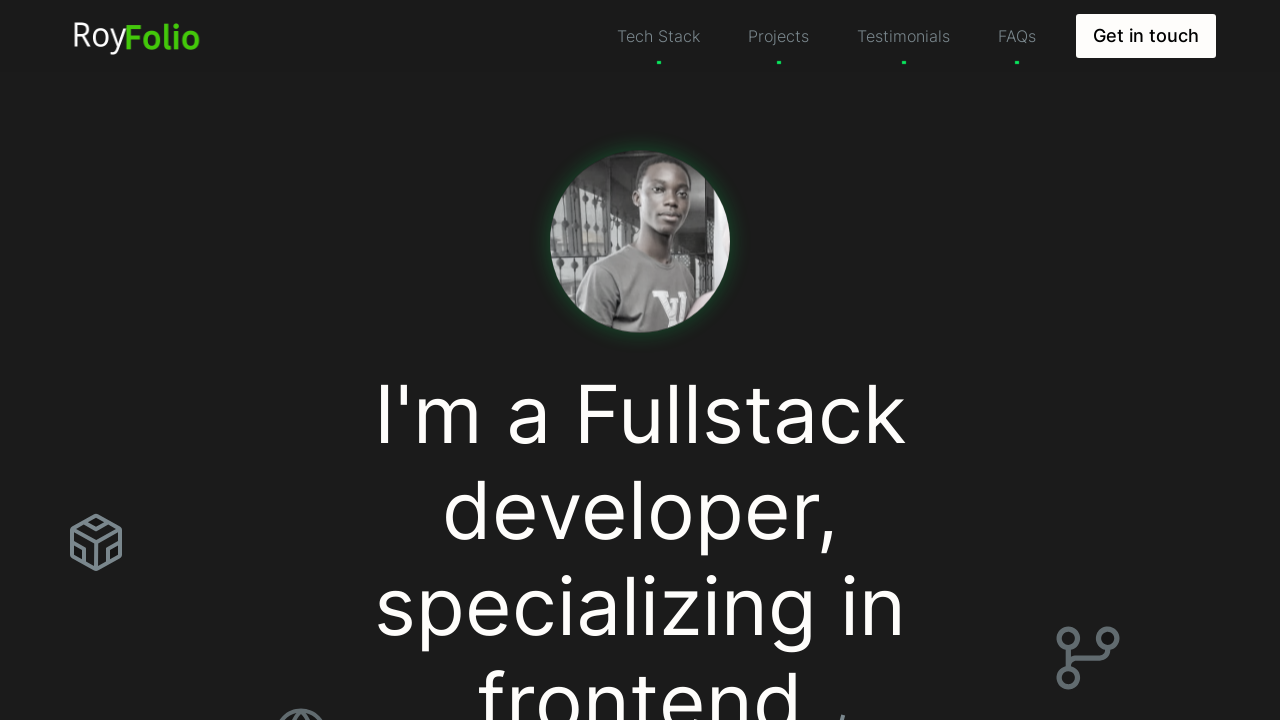